Tests hover functionality by hovering over an avatar image and verifying that additional user information (caption) appears on the page.

Starting URL: http://the-internet.herokuapp.com/hovers

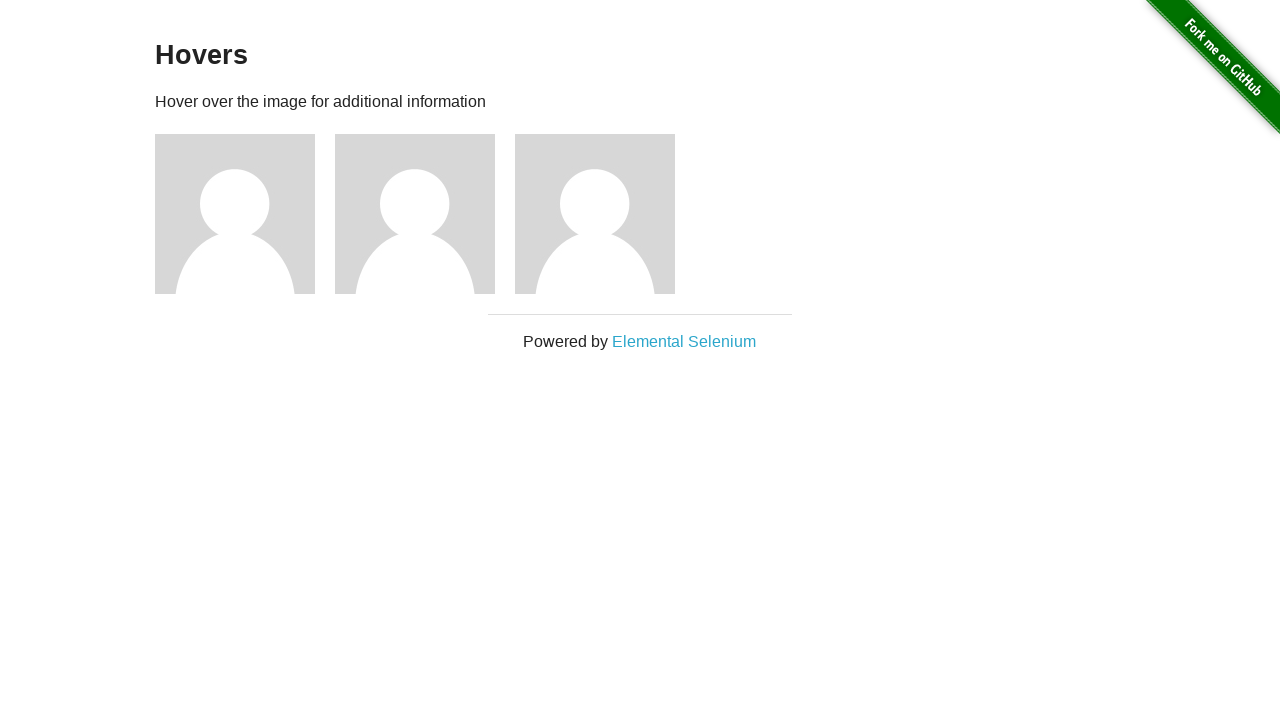

Navigated to hovers test page
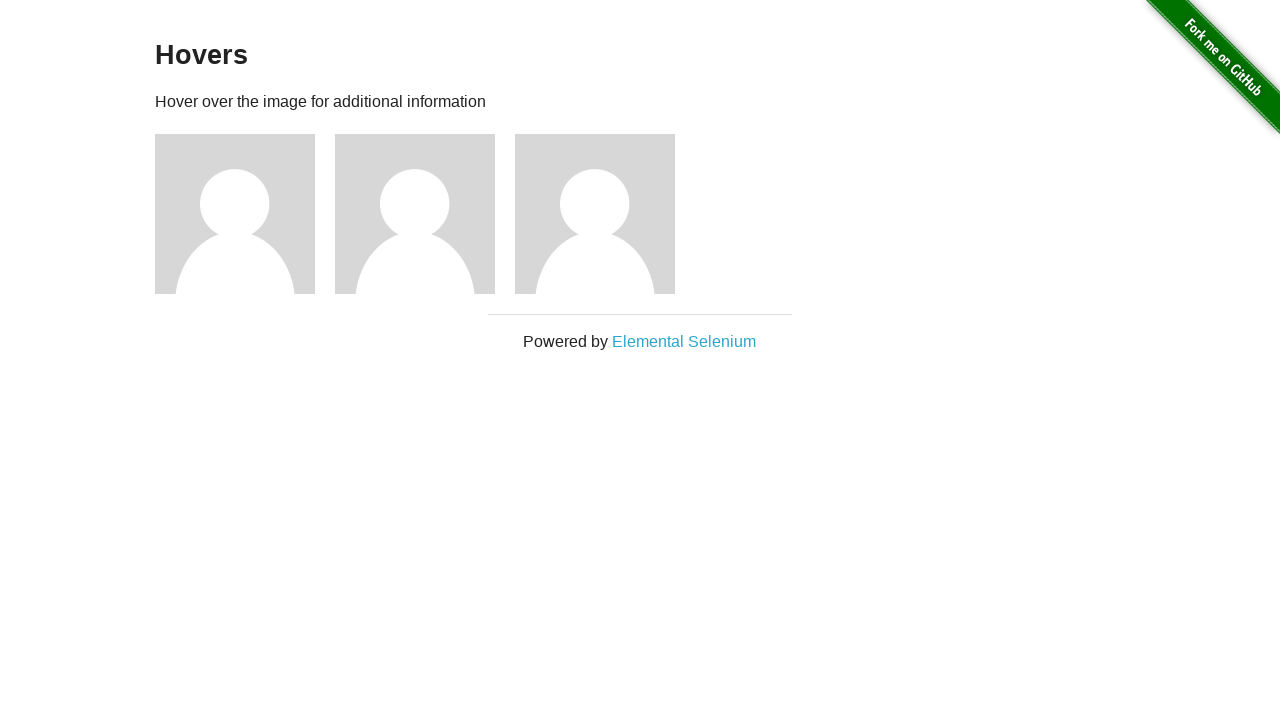

Located the first avatar figure element
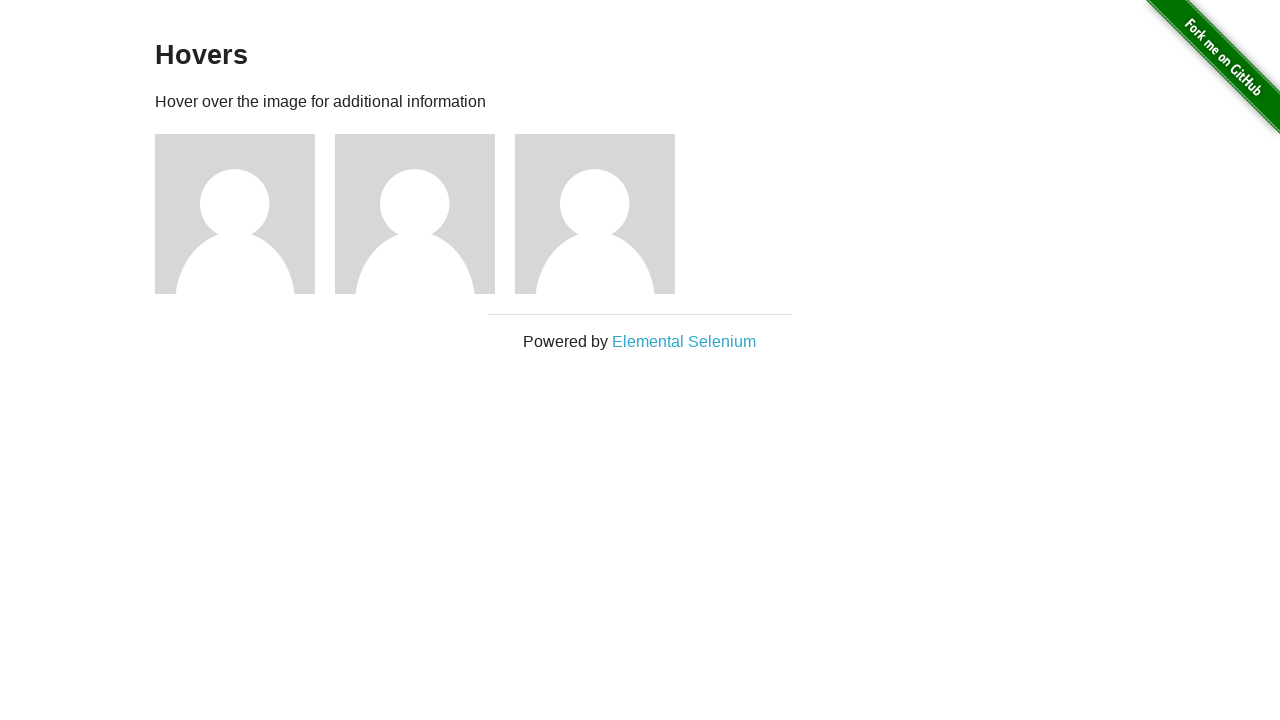

Hovered over the avatar image at (245, 214) on .figure >> nth=0
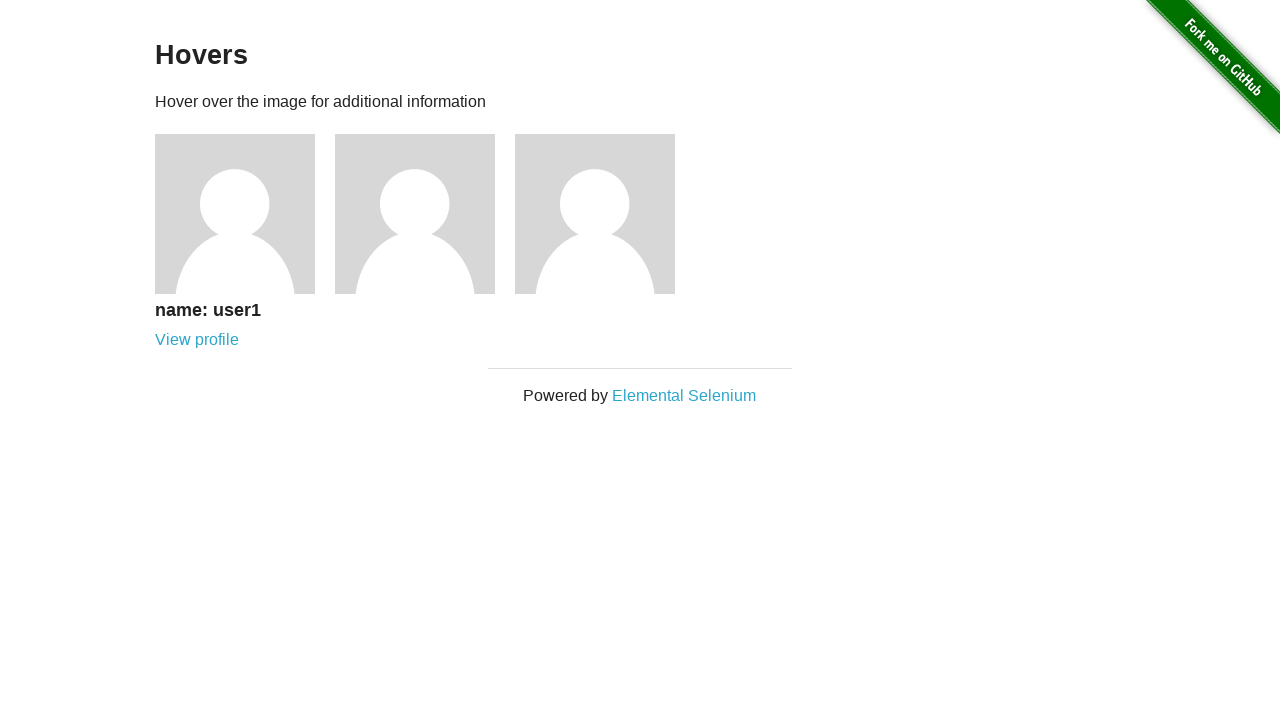

Located the caption element
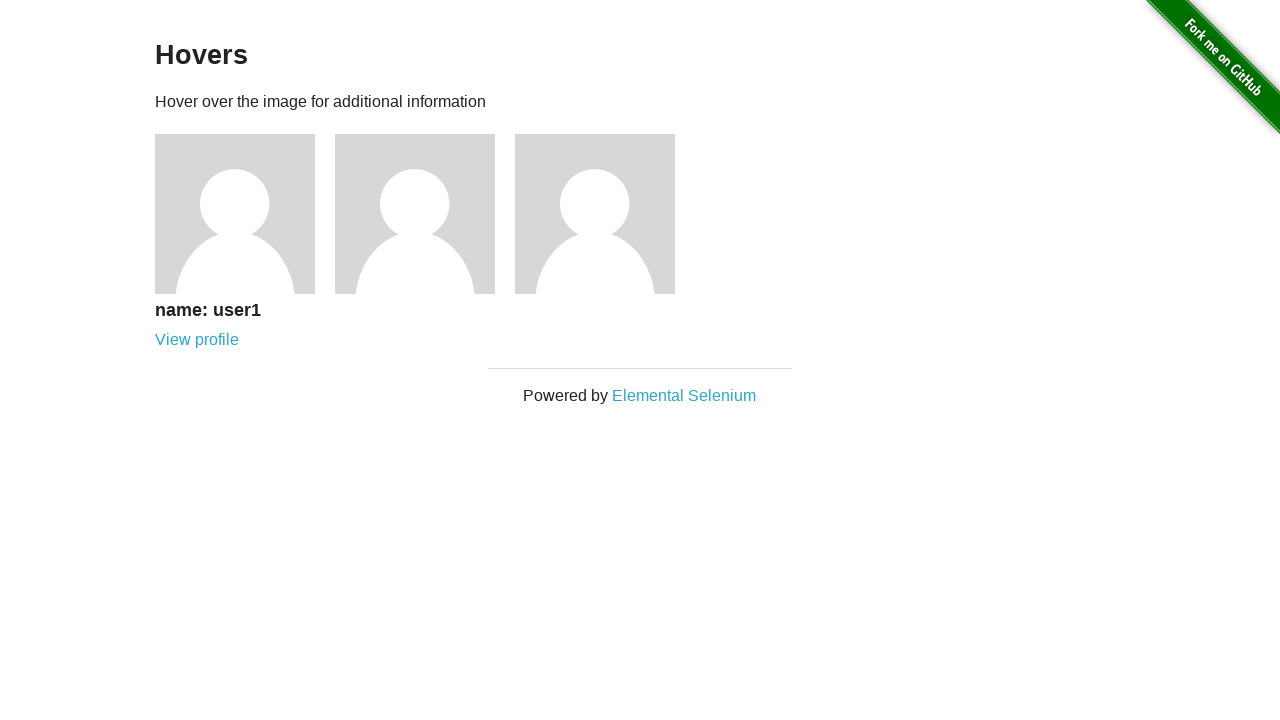

Caption became visible after hover
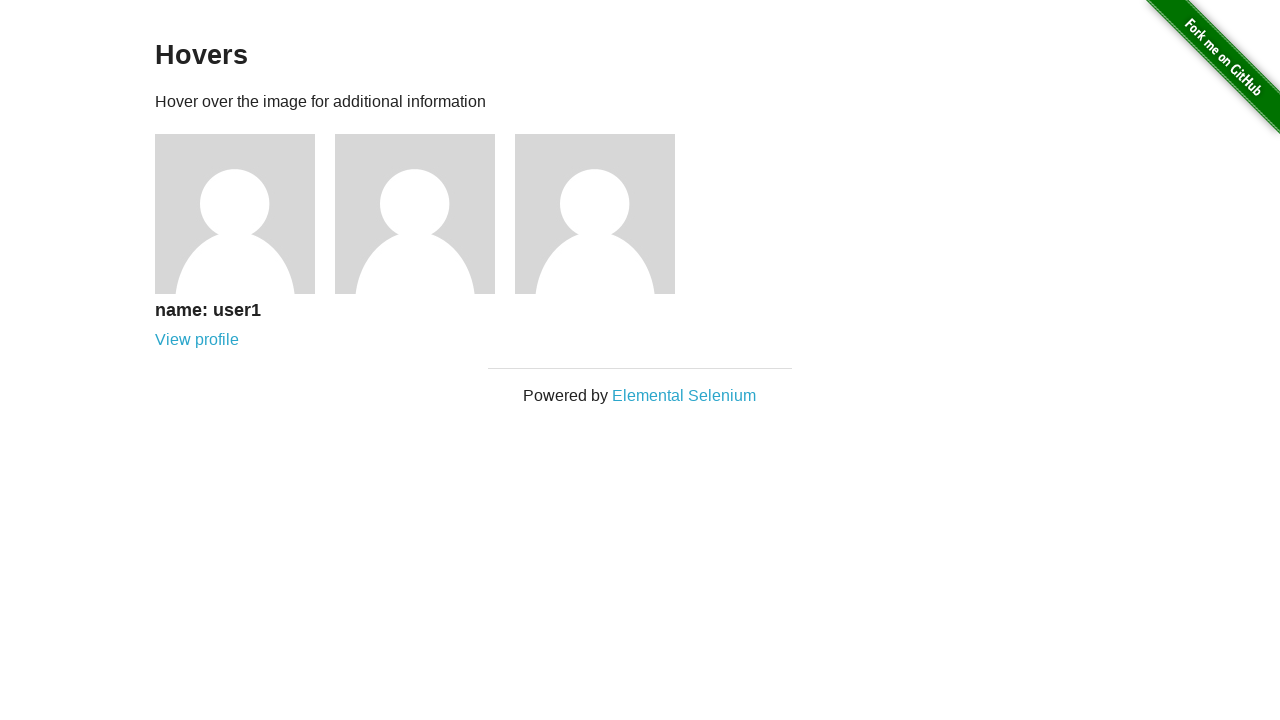

Verified that caption is visible
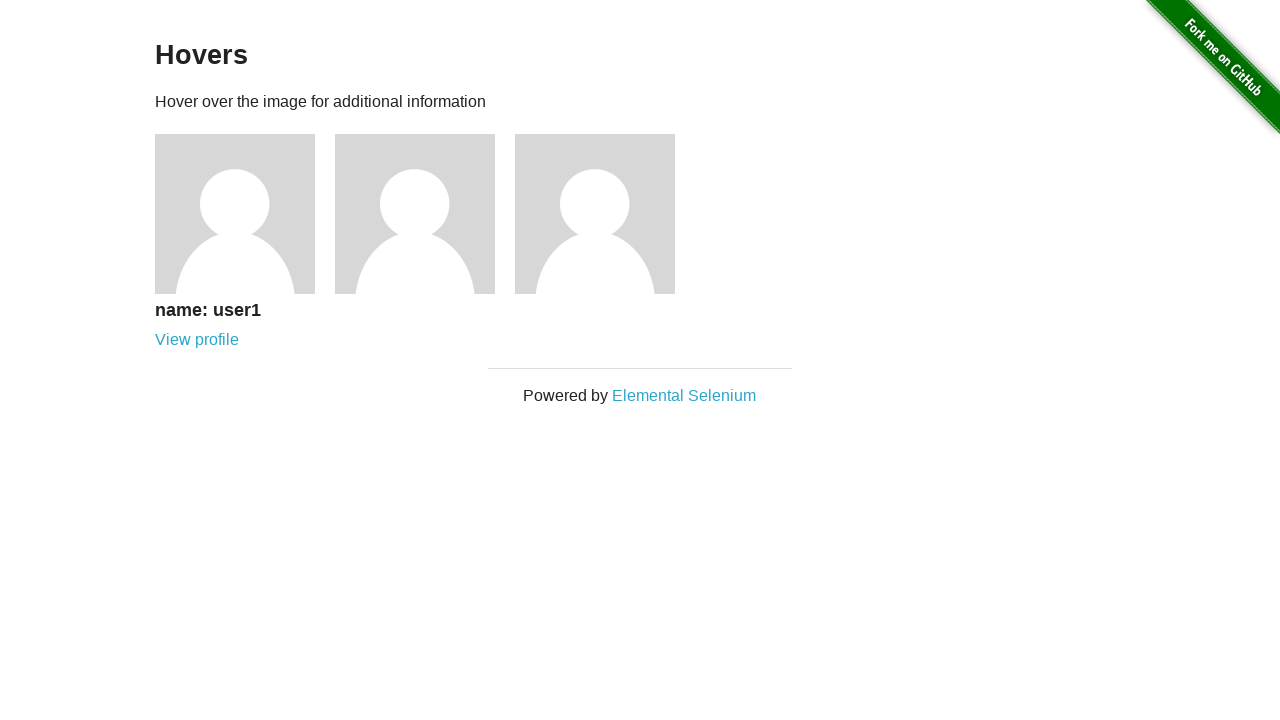

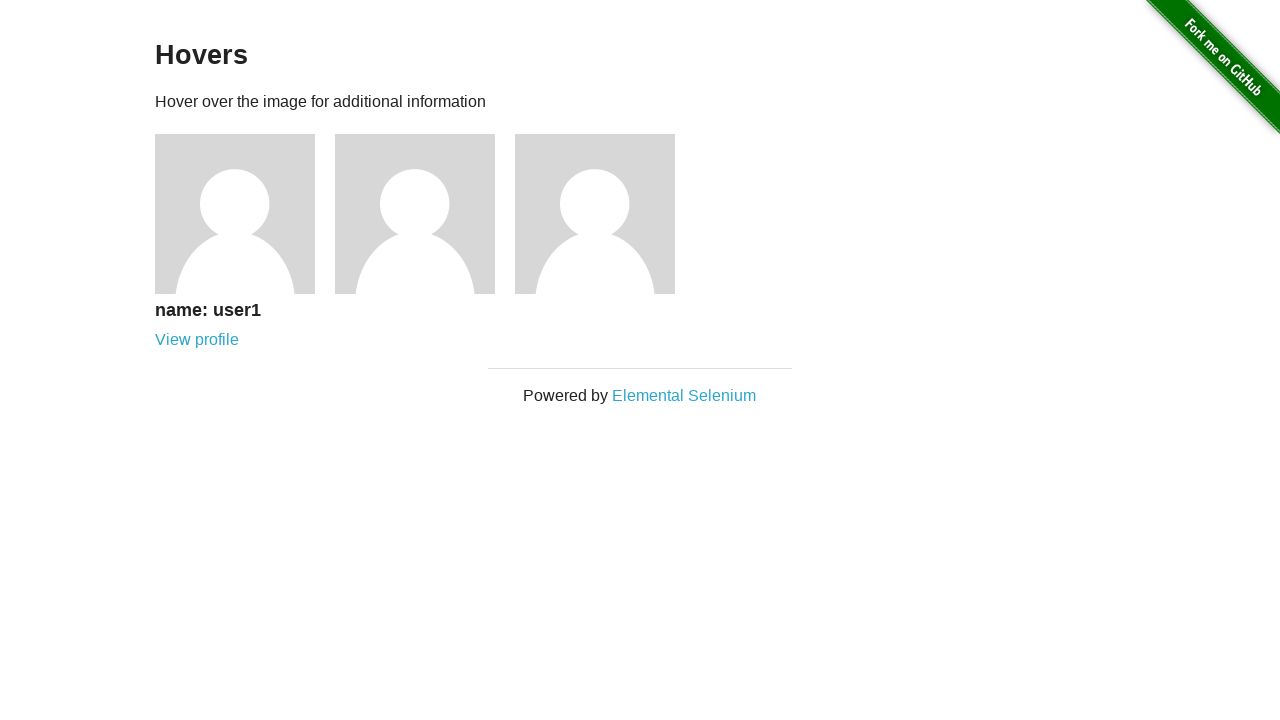